Tests search functionality on Njuskalo.hr by entering a search query and submitting it to verify results are displayed

Starting URL: http://www.njuskalo.hr

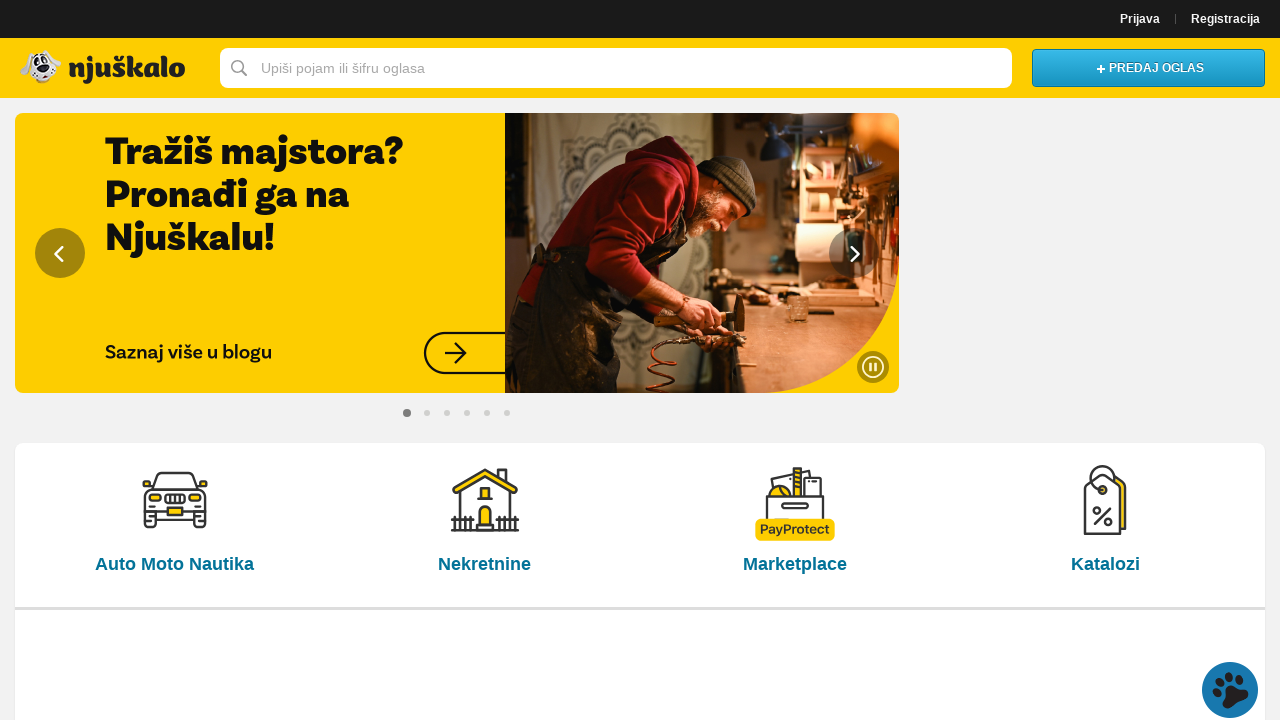

Filled search field with 'antensko pojačalo' on #keywords
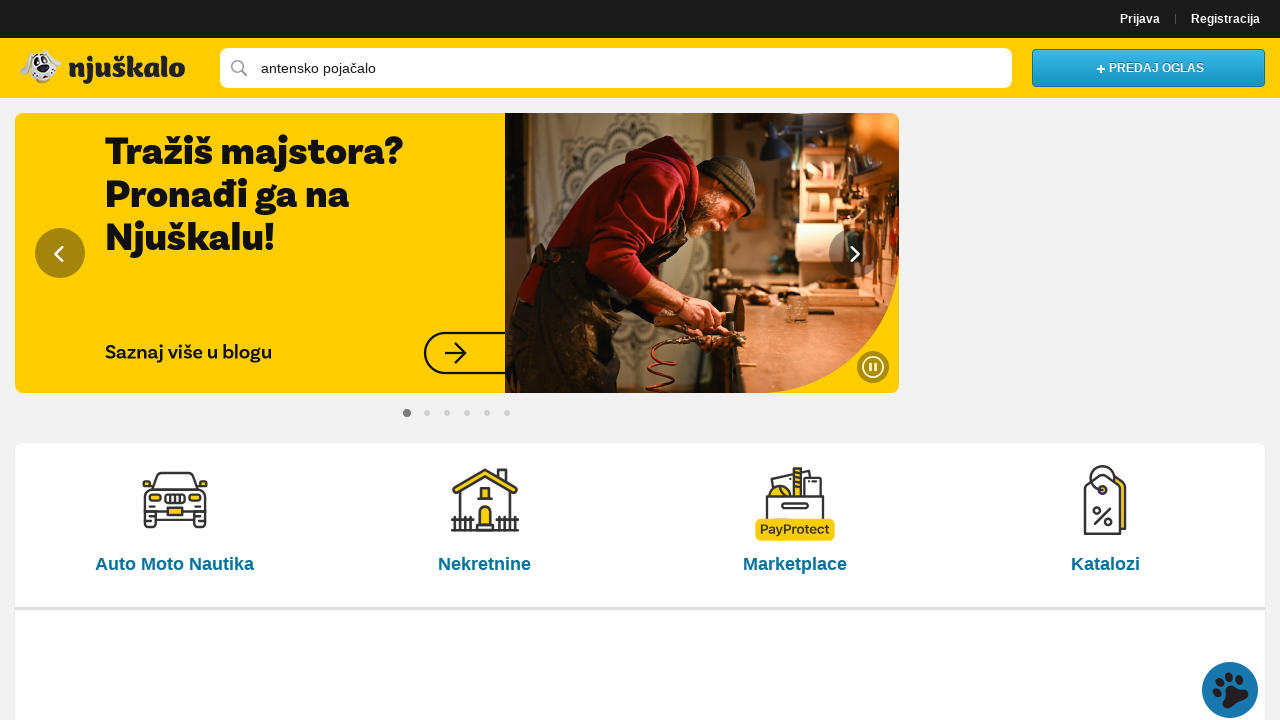

Pressed Enter to submit search query on #keywords
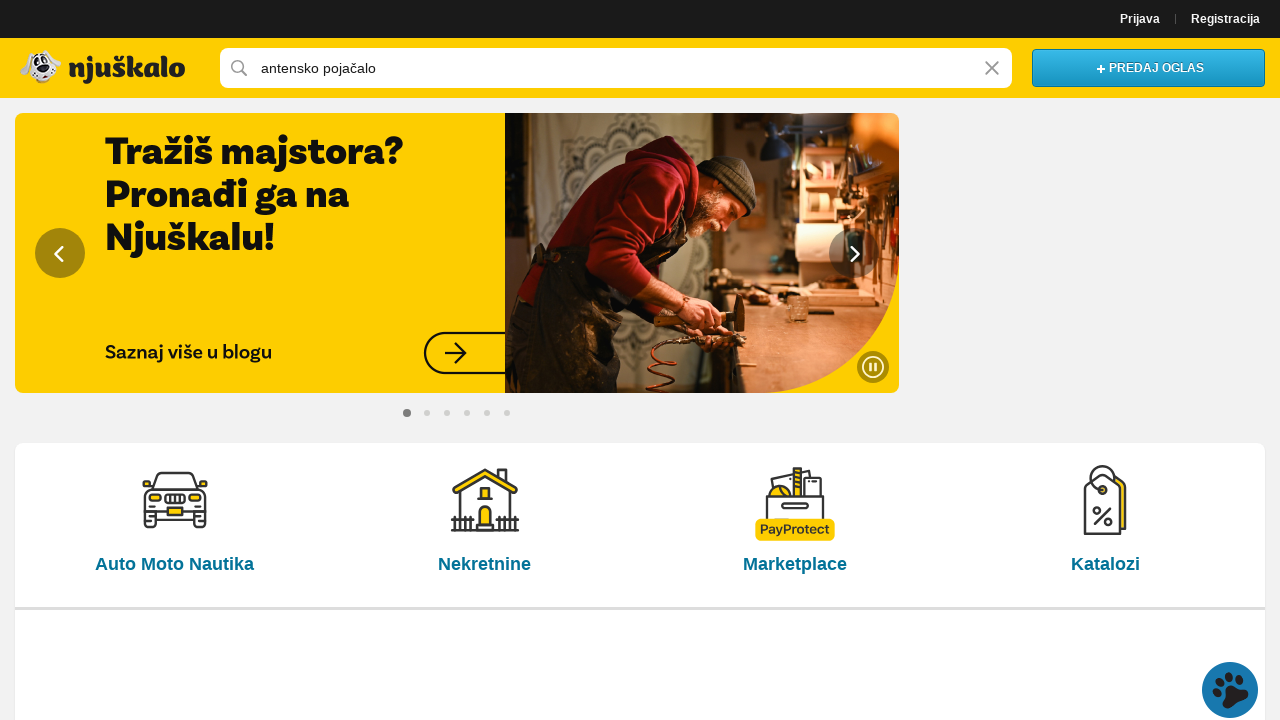

Page loaded after search submission
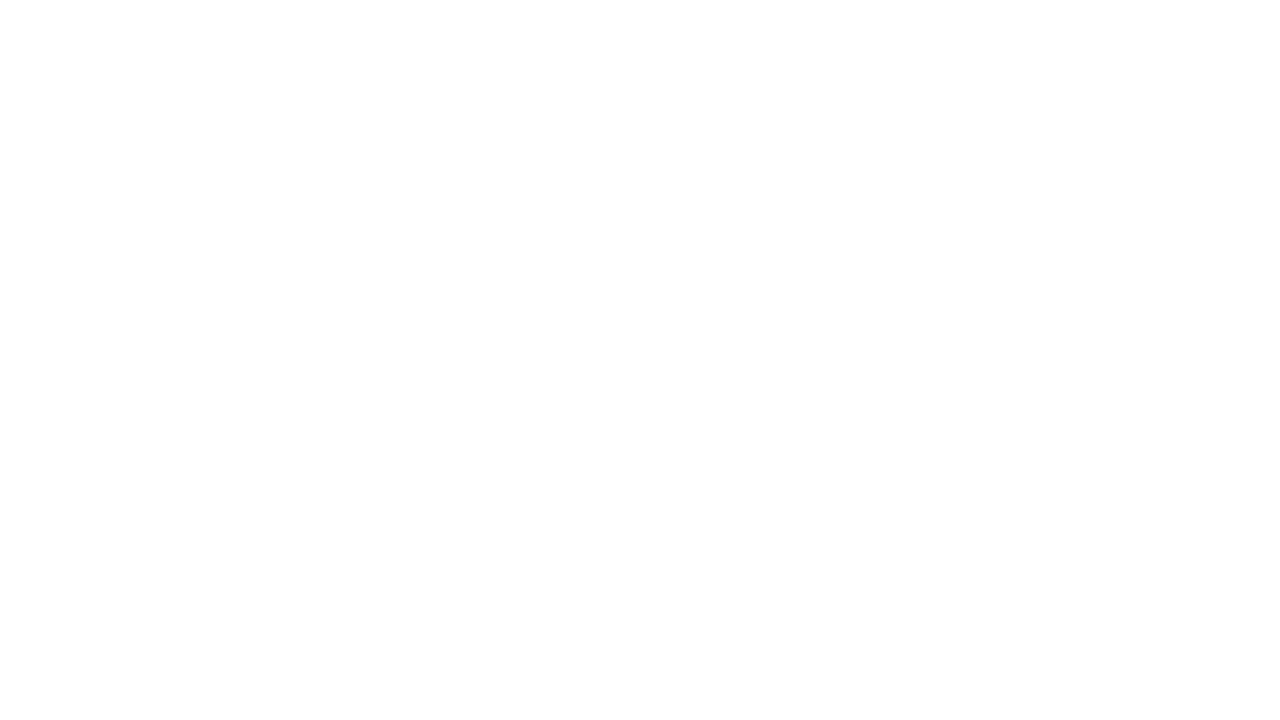

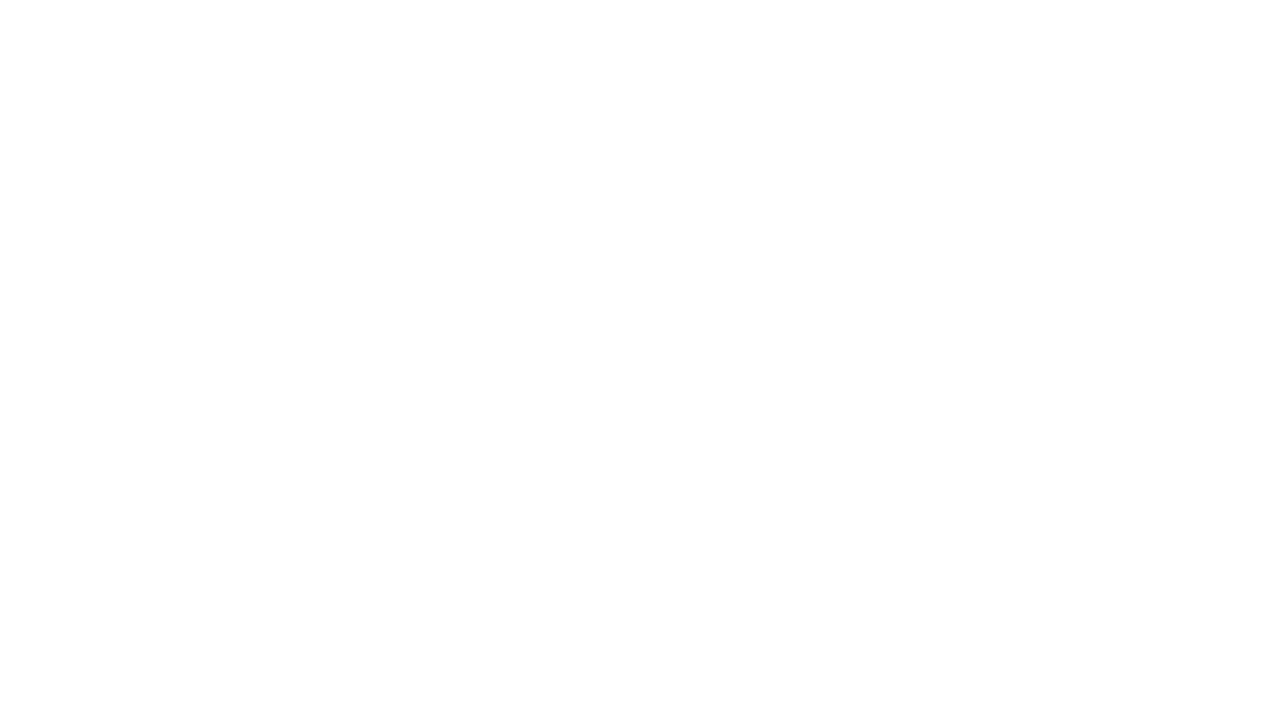